Waits for a specific price to appear, then clicks a book button and solves a mathematical calculation challenge

Starting URL: http://suninjuly.github.io/explicit_wait2.html

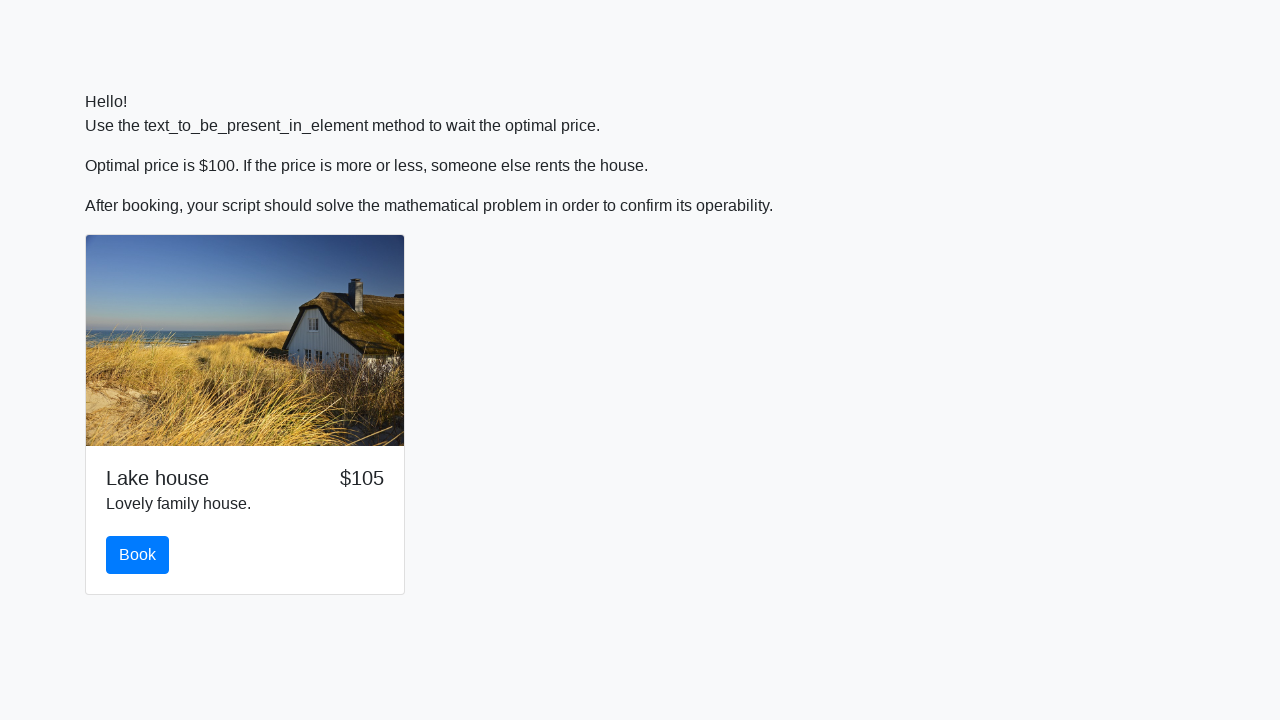

Waited for price to reach $100
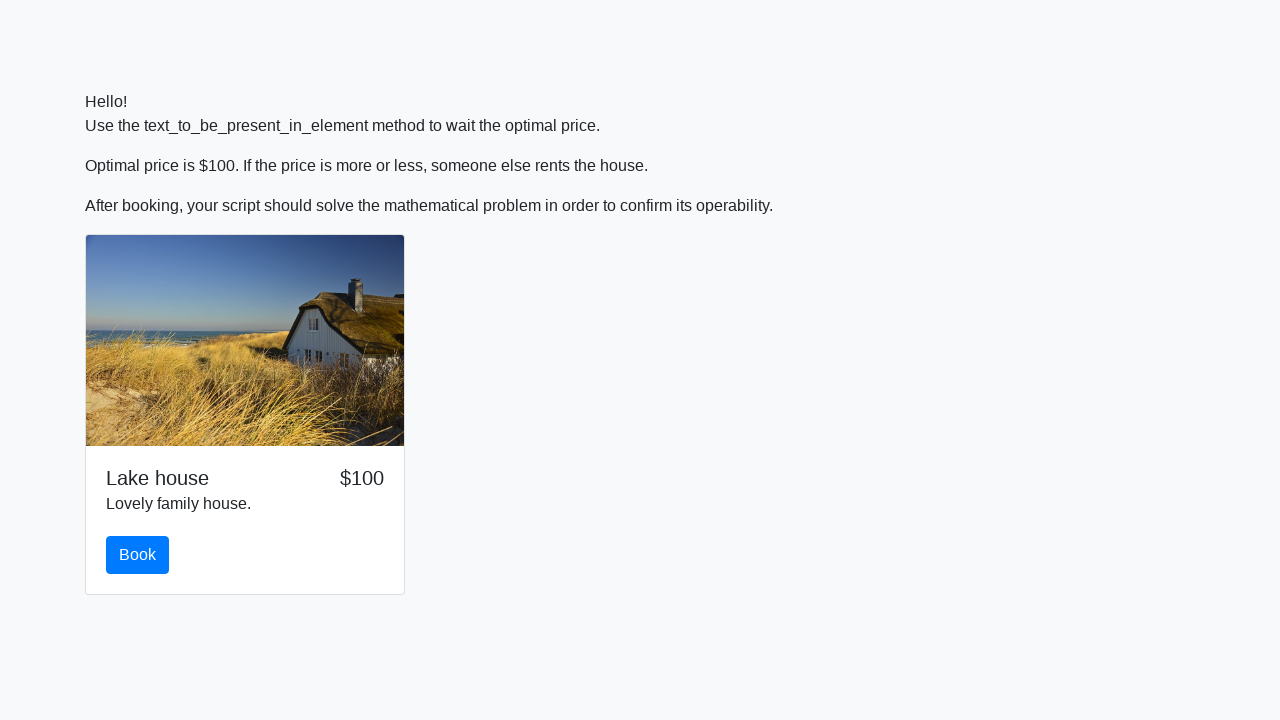

Clicked the book button at (138, 555) on #book
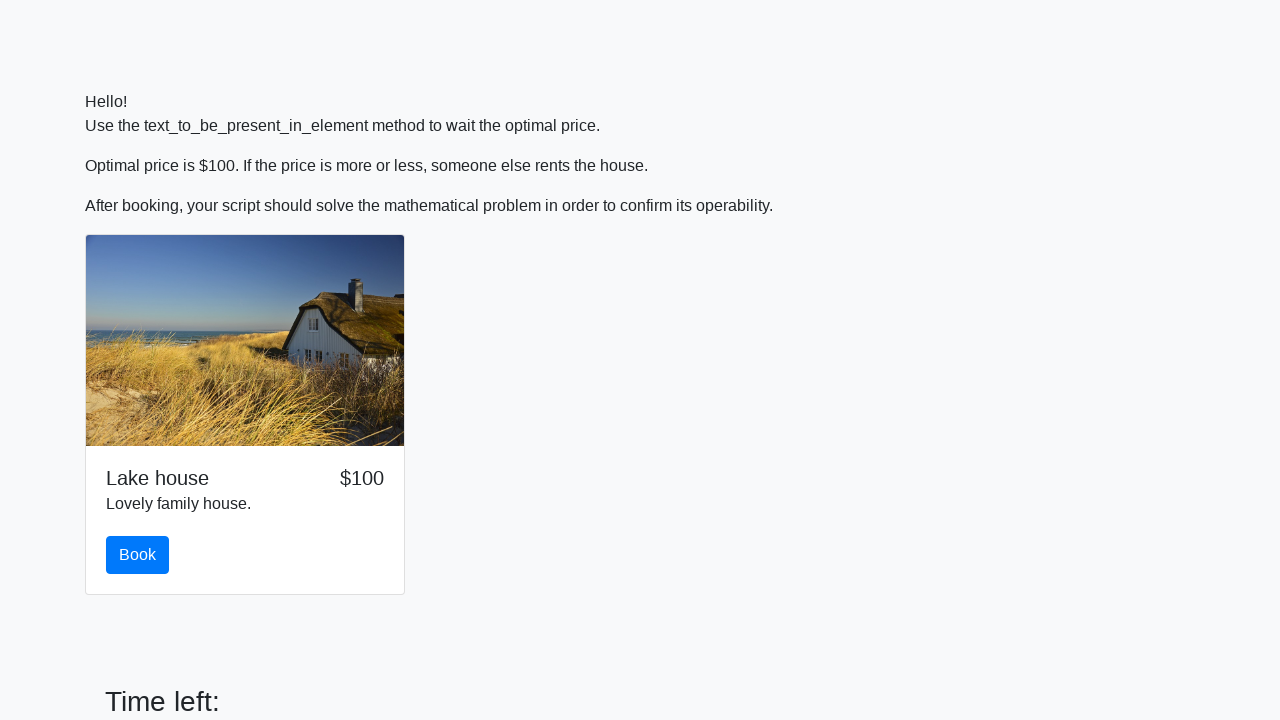

Retrieved x value from input field: 301
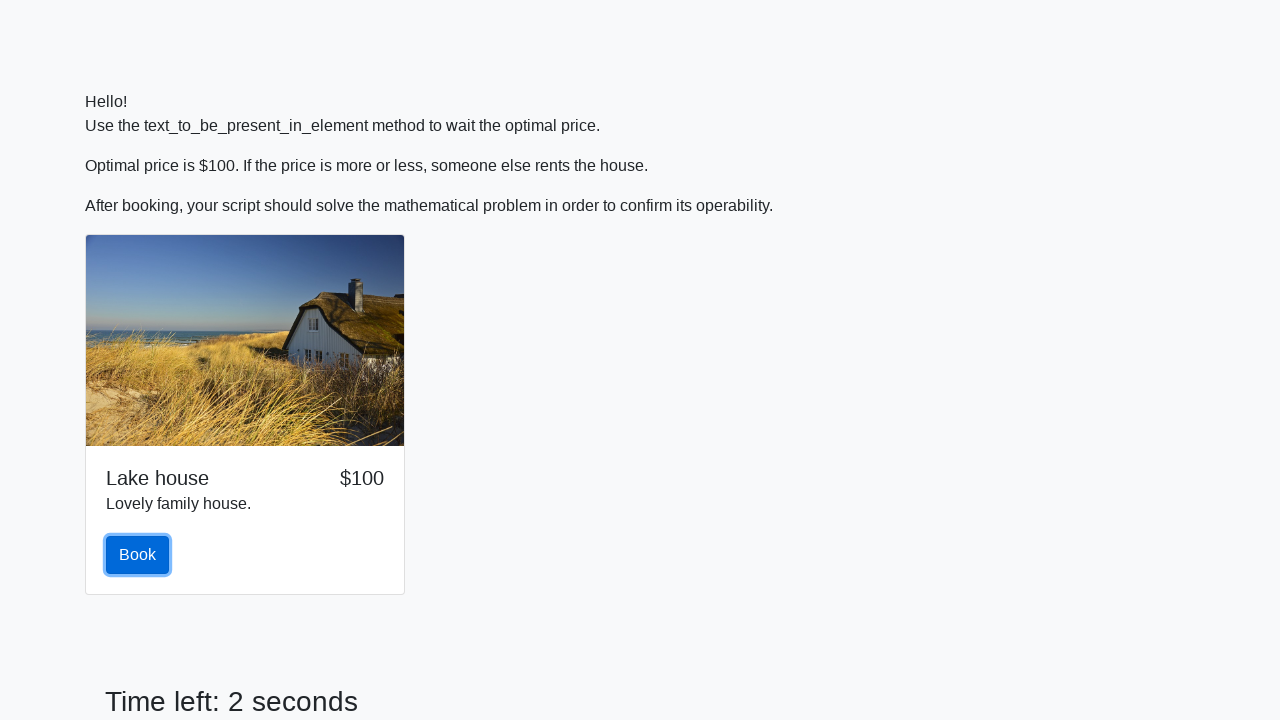

Calculated mathematical result: 1.902878661095979
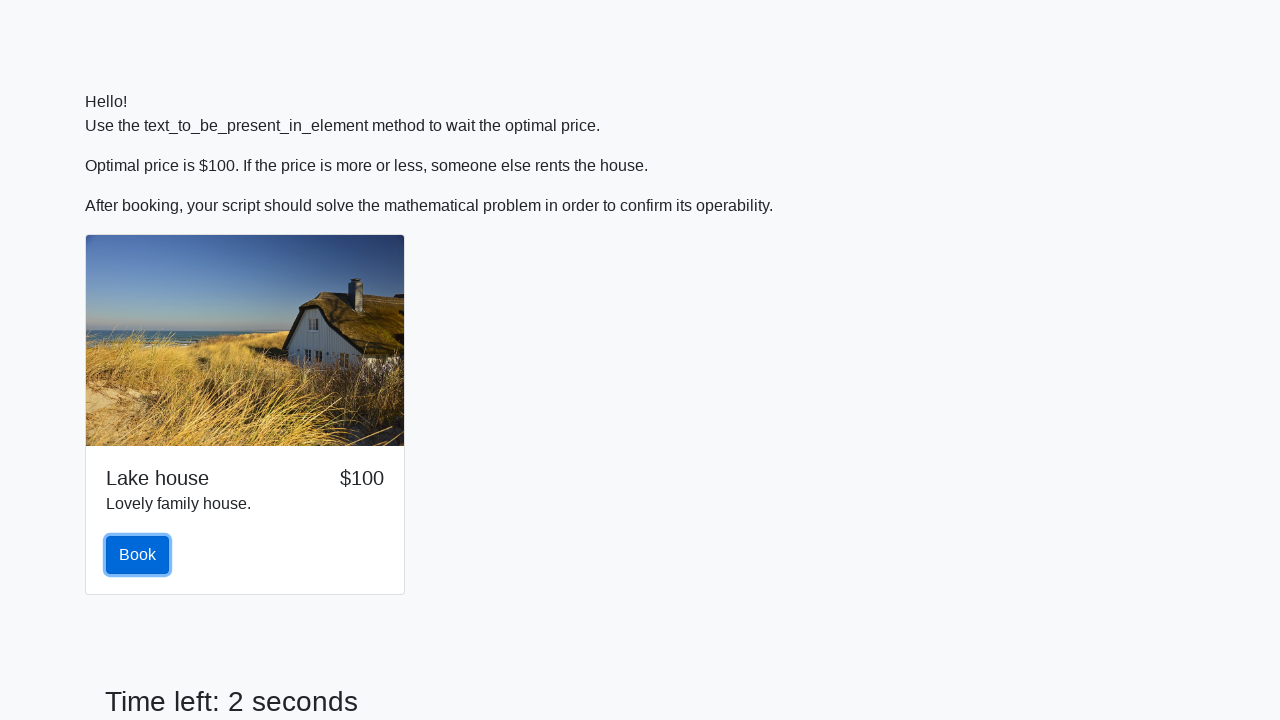

Filled answer field with calculated result: 1.902878661095979 on #answer
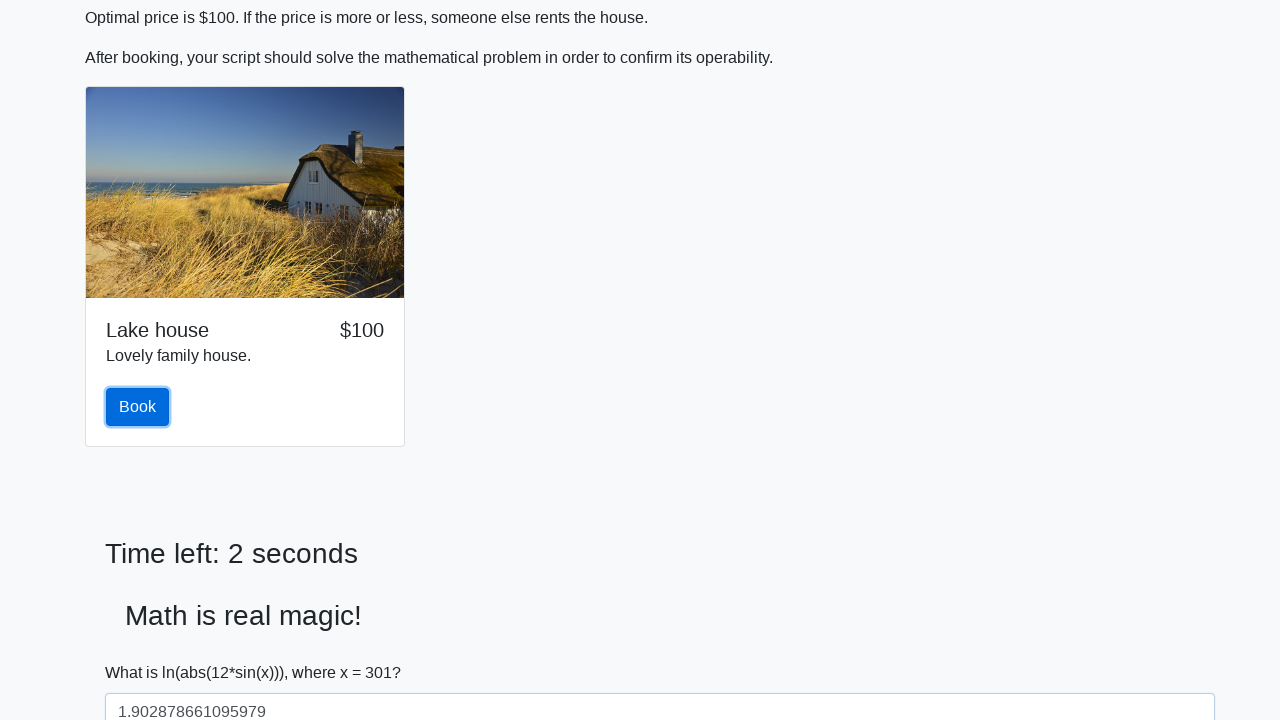

Clicked solve button to submit the answer at (143, 651) on #solve
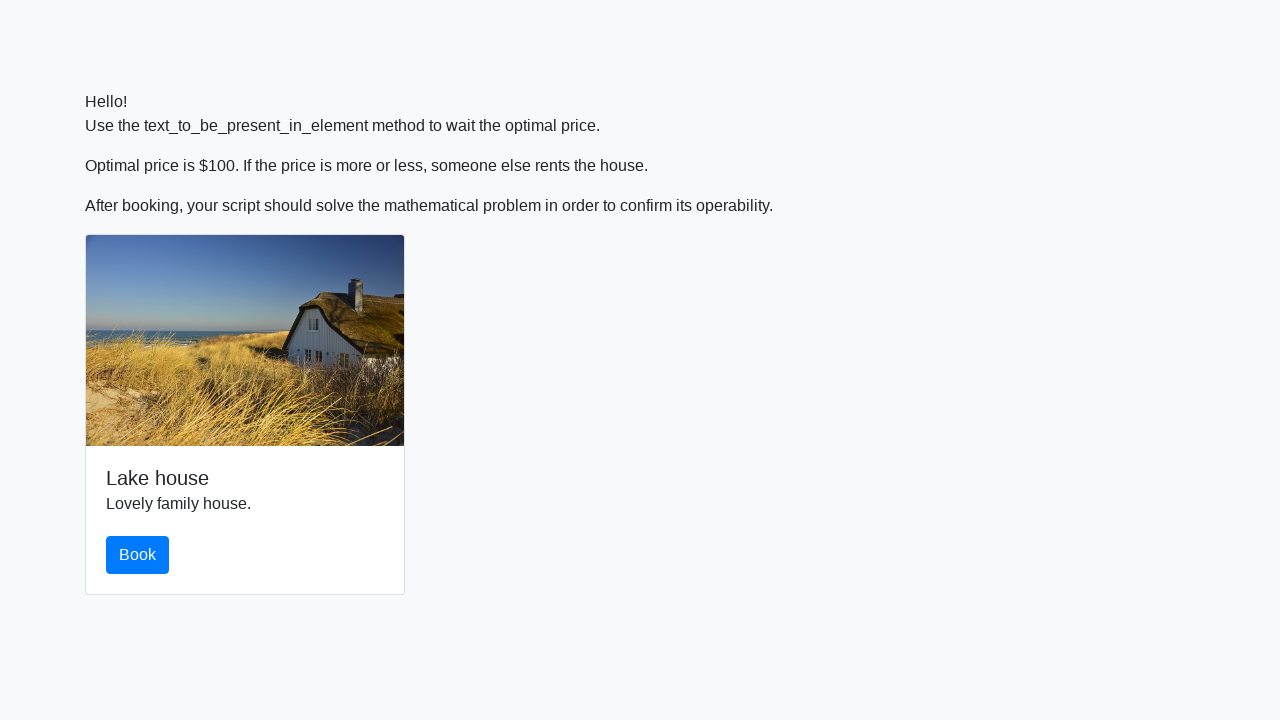

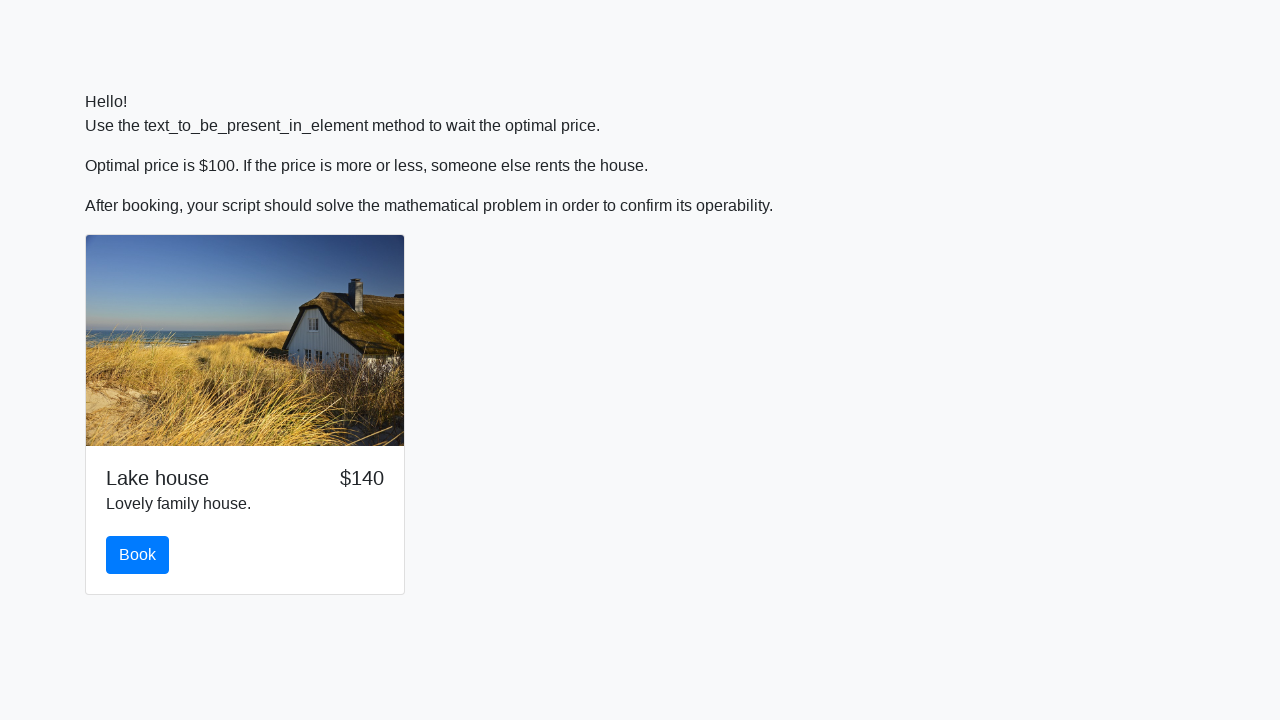